Tests editing a todo item by double-clicking, changing the text, and pressing Enter.

Starting URL: https://demo.playwright.dev/todomvc

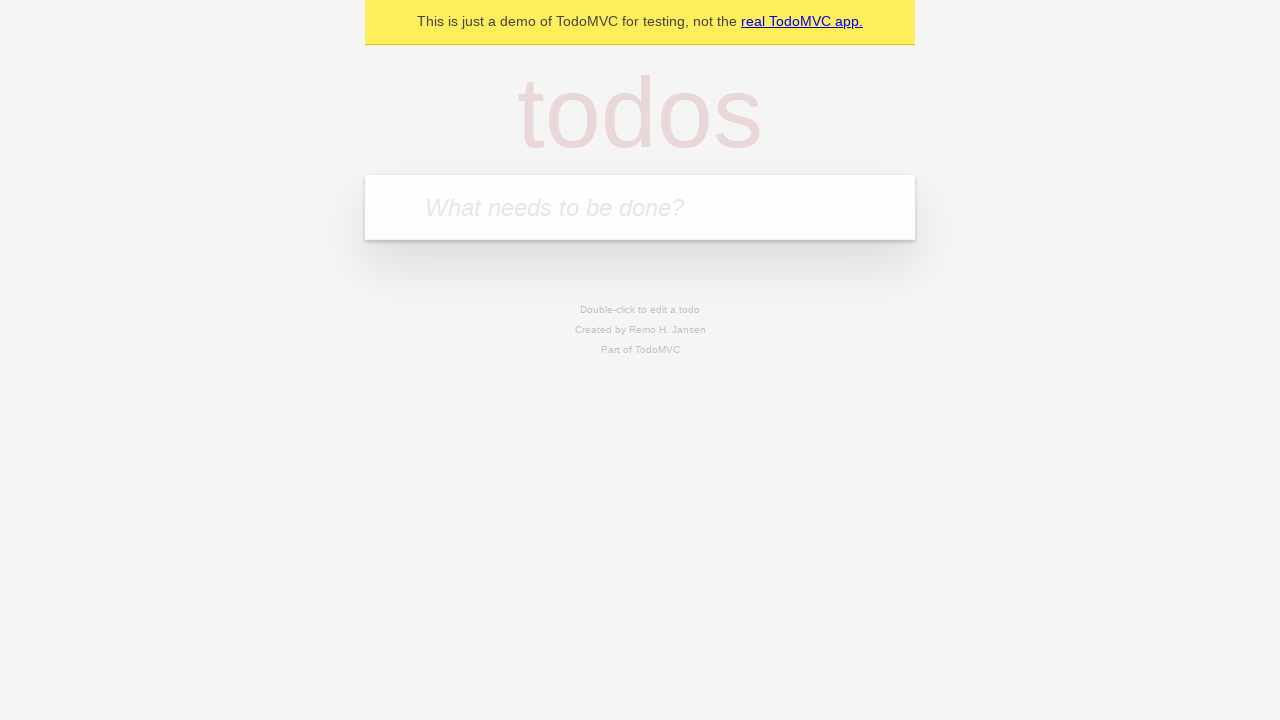

Filled todo input with 'buy some cheese' on internal:attr=[placeholder="What needs to be done?"i]
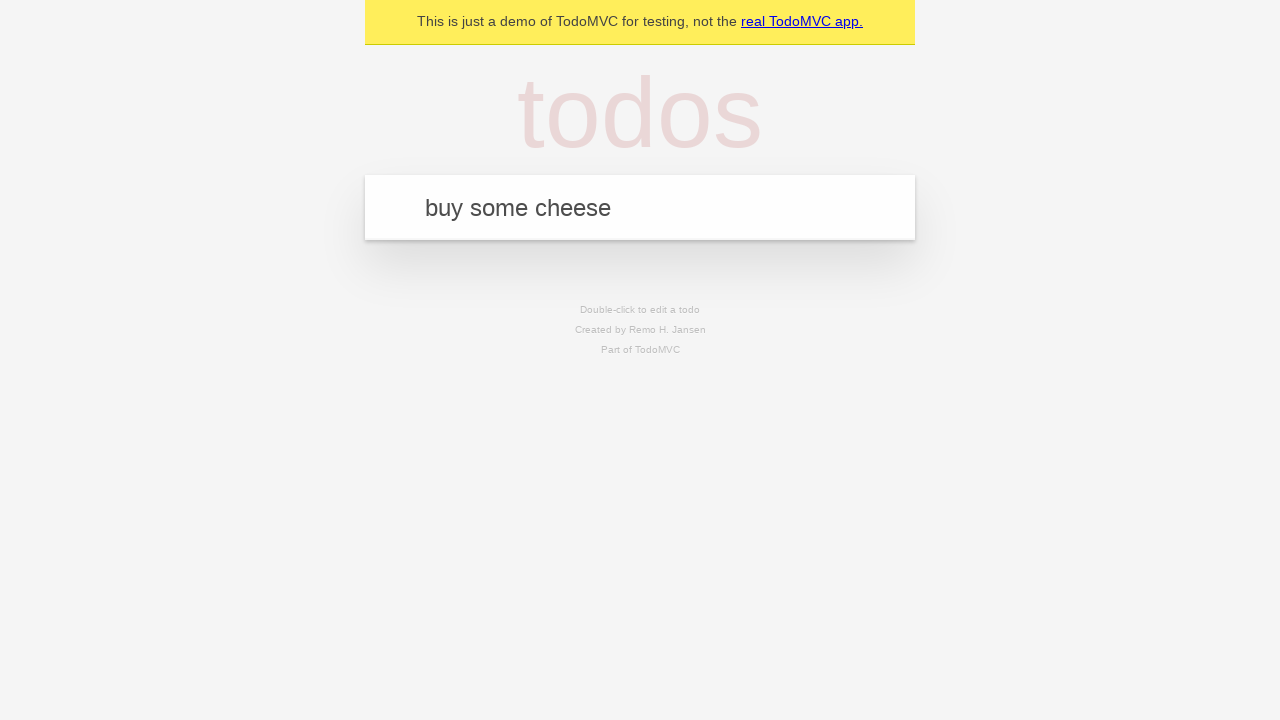

Pressed Enter to create first todo item on internal:attr=[placeholder="What needs to be done?"i]
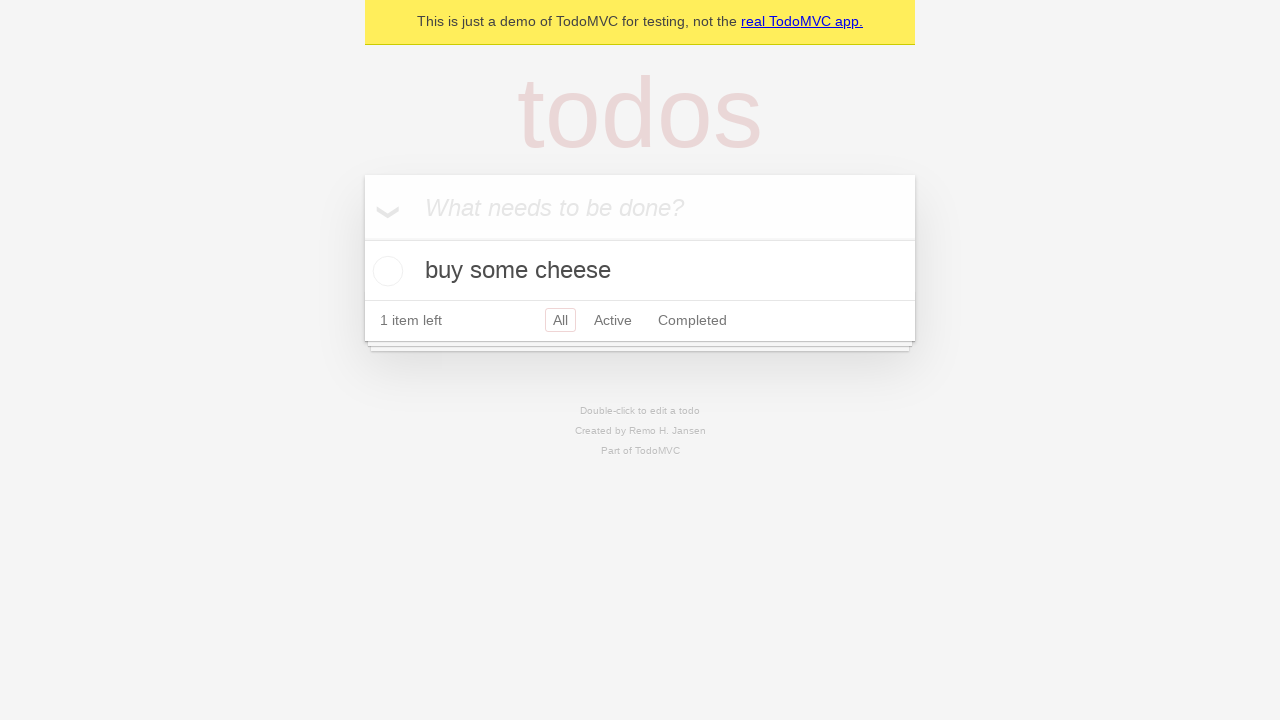

Filled todo input with 'feed the cat' on internal:attr=[placeholder="What needs to be done?"i]
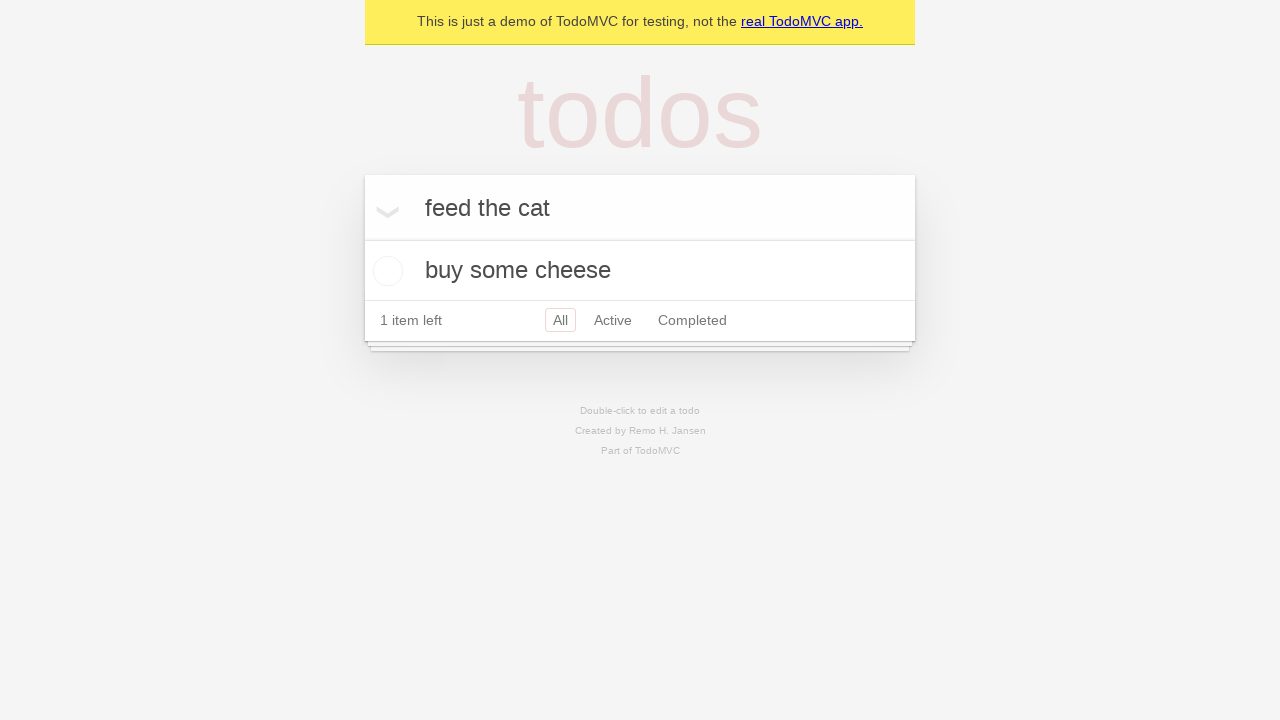

Pressed Enter to create second todo item on internal:attr=[placeholder="What needs to be done?"i]
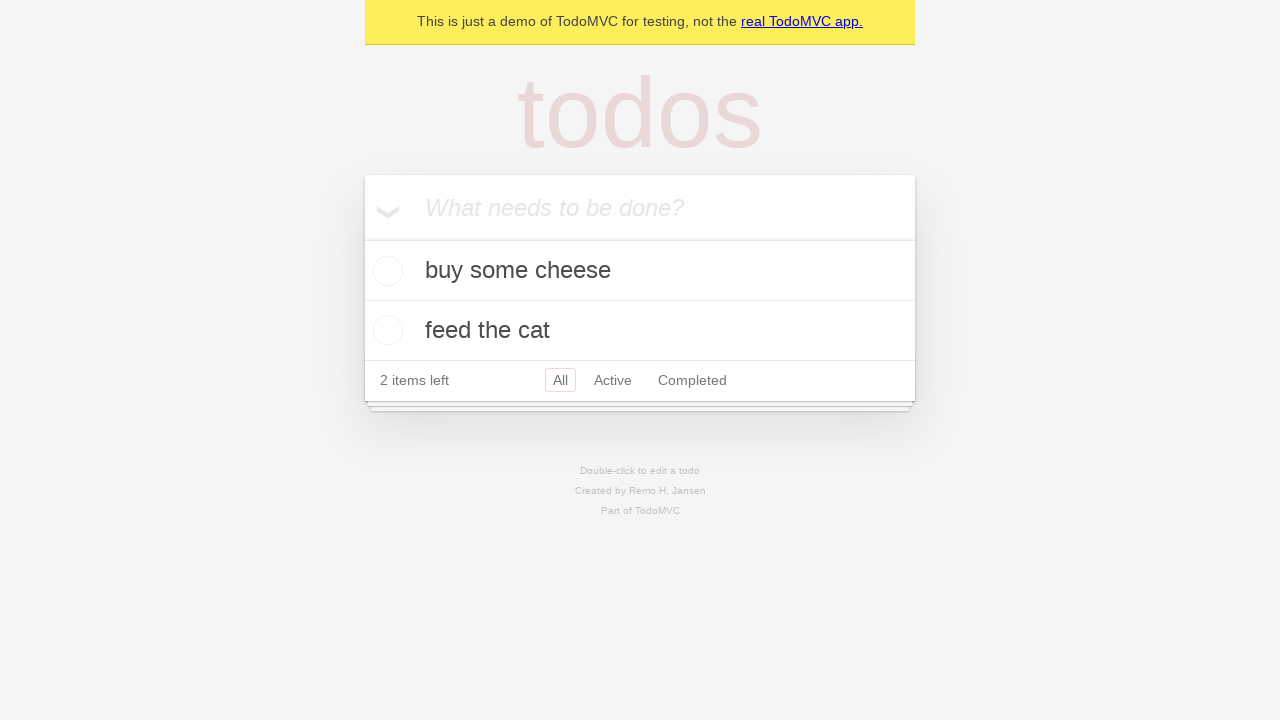

Filled todo input with 'book a doctors appointment' on internal:attr=[placeholder="What needs to be done?"i]
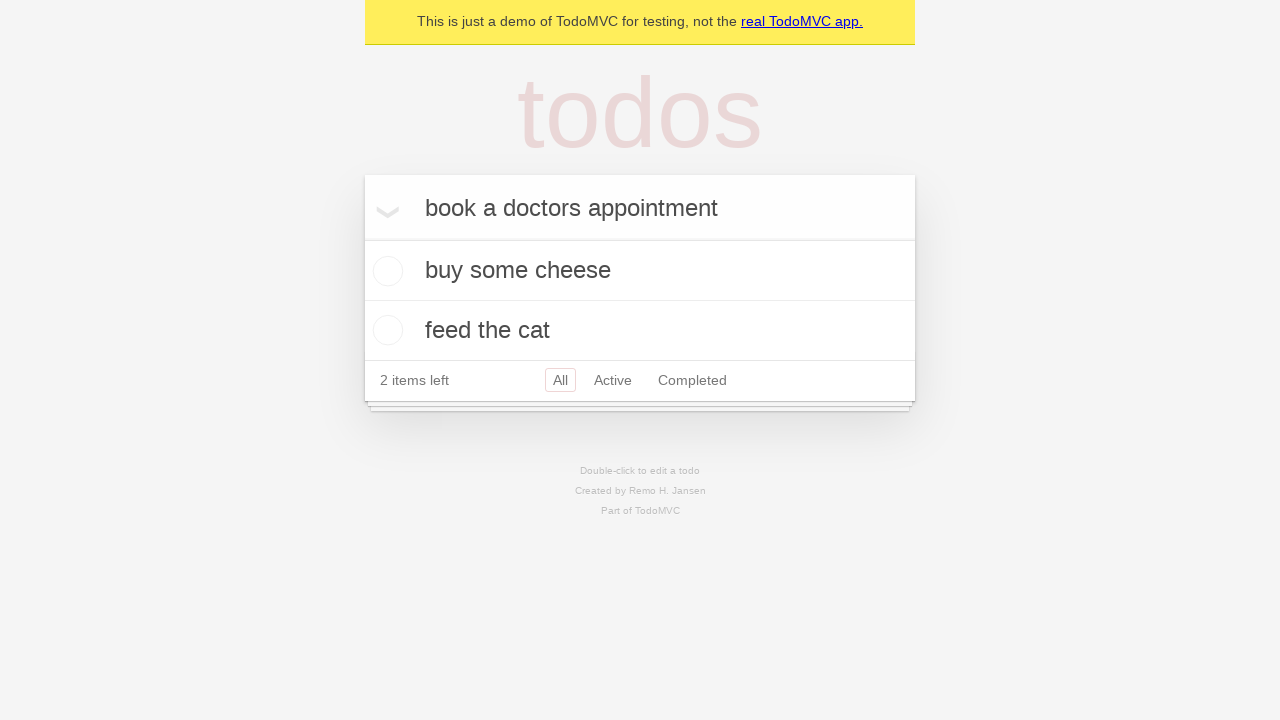

Pressed Enter to create third todo item on internal:attr=[placeholder="What needs to be done?"i]
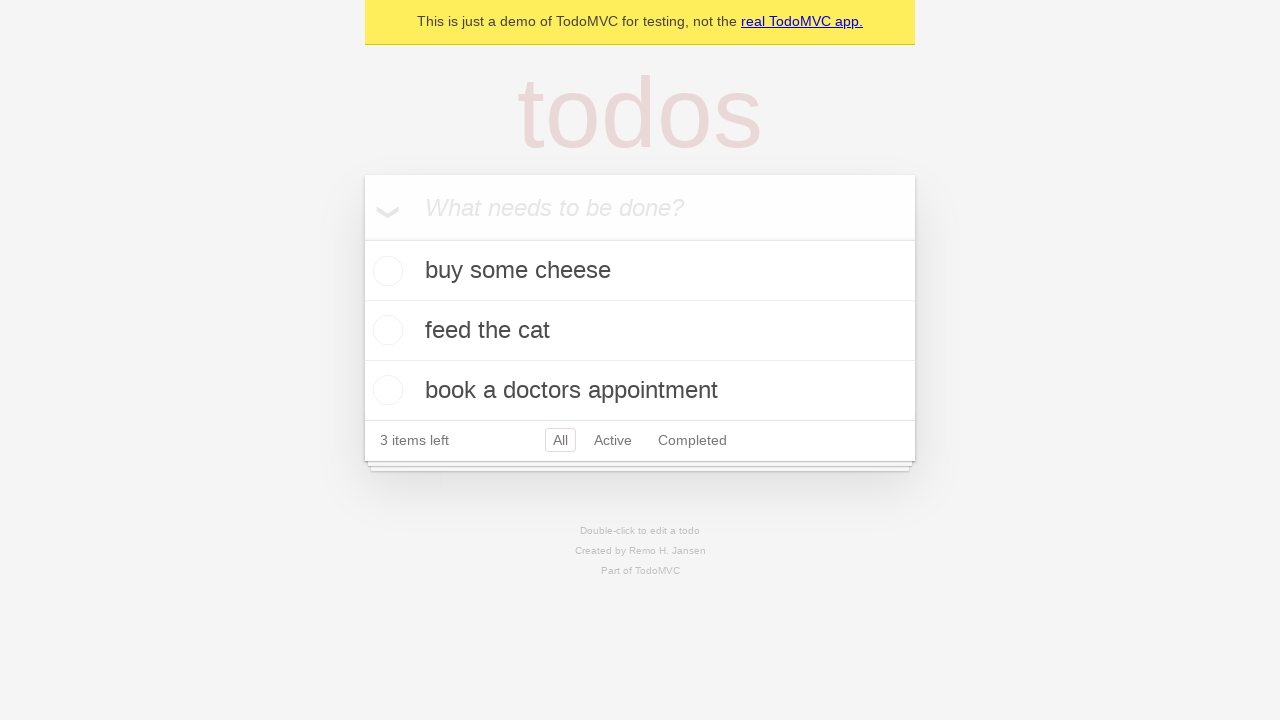

Double-clicked second todo item to enter edit mode at (640, 331) on internal:testid=[data-testid="todo-item"s] >> nth=1
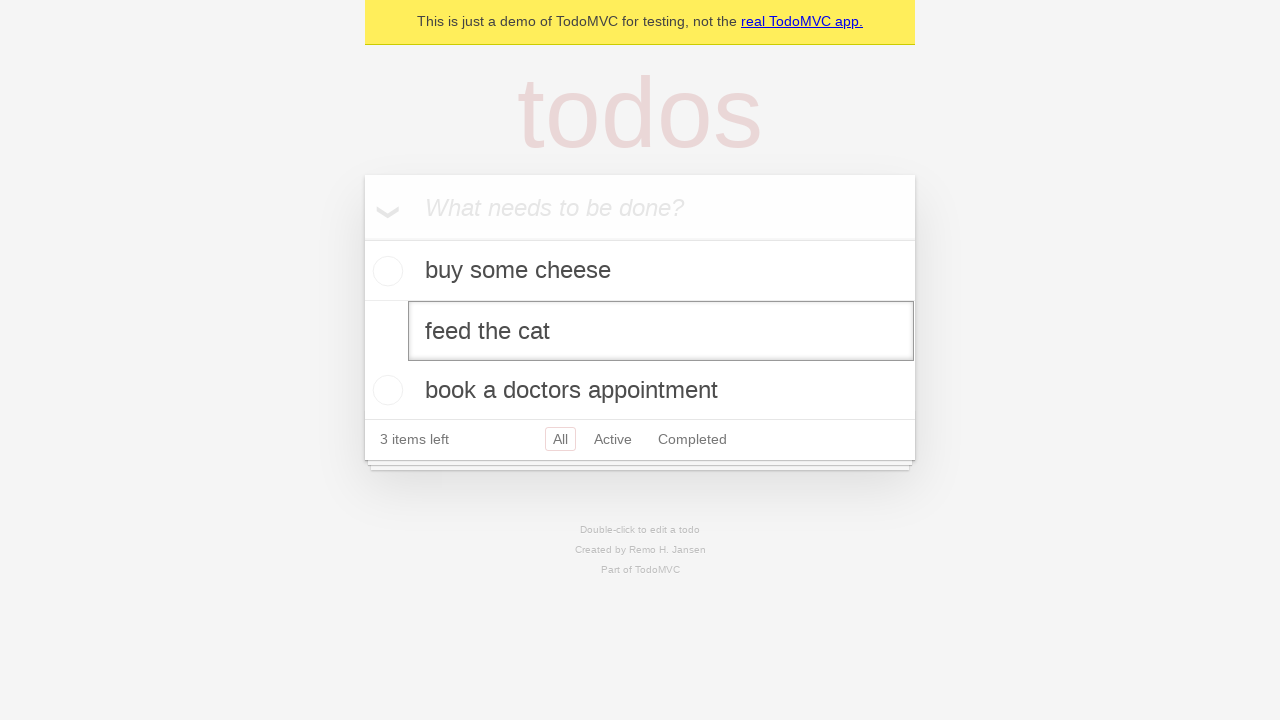

Changed todo text to 'buy some sausages' on internal:testid=[data-testid="todo-item"s] >> nth=1 >> internal:role=textbox[nam
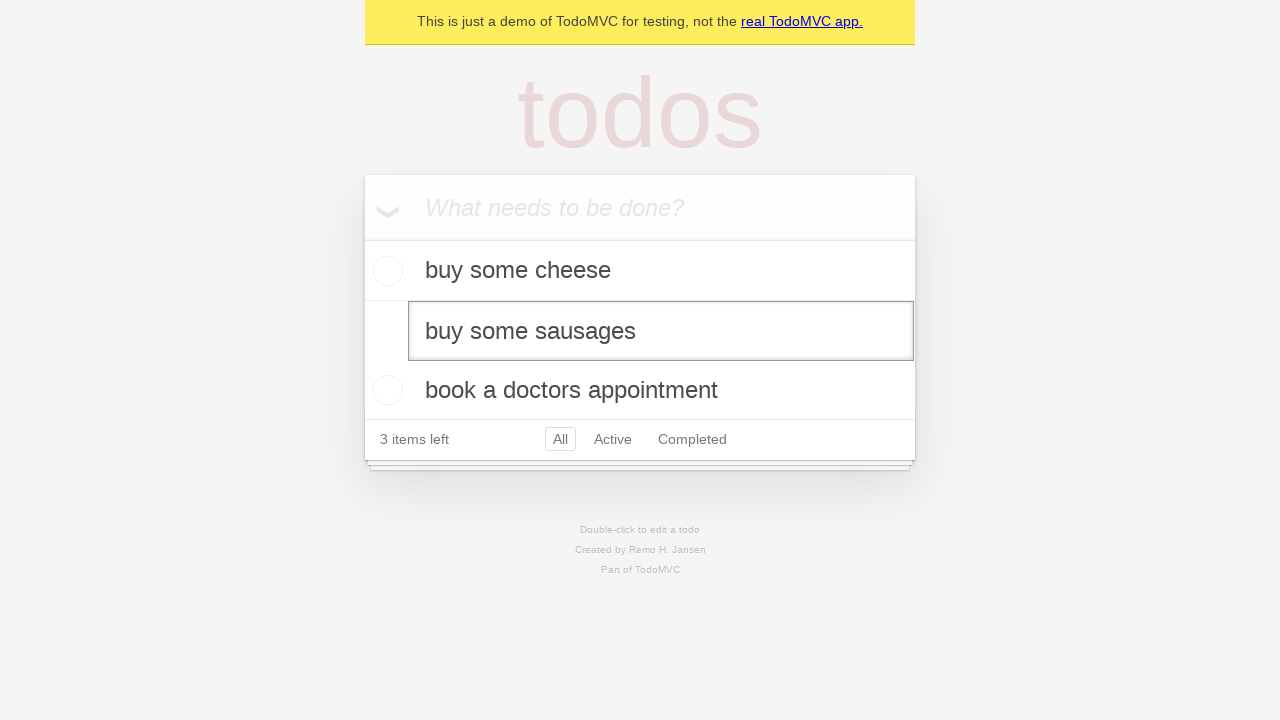

Pressed Enter to confirm the edited todo item on internal:testid=[data-testid="todo-item"s] >> nth=1 >> internal:role=textbox[nam
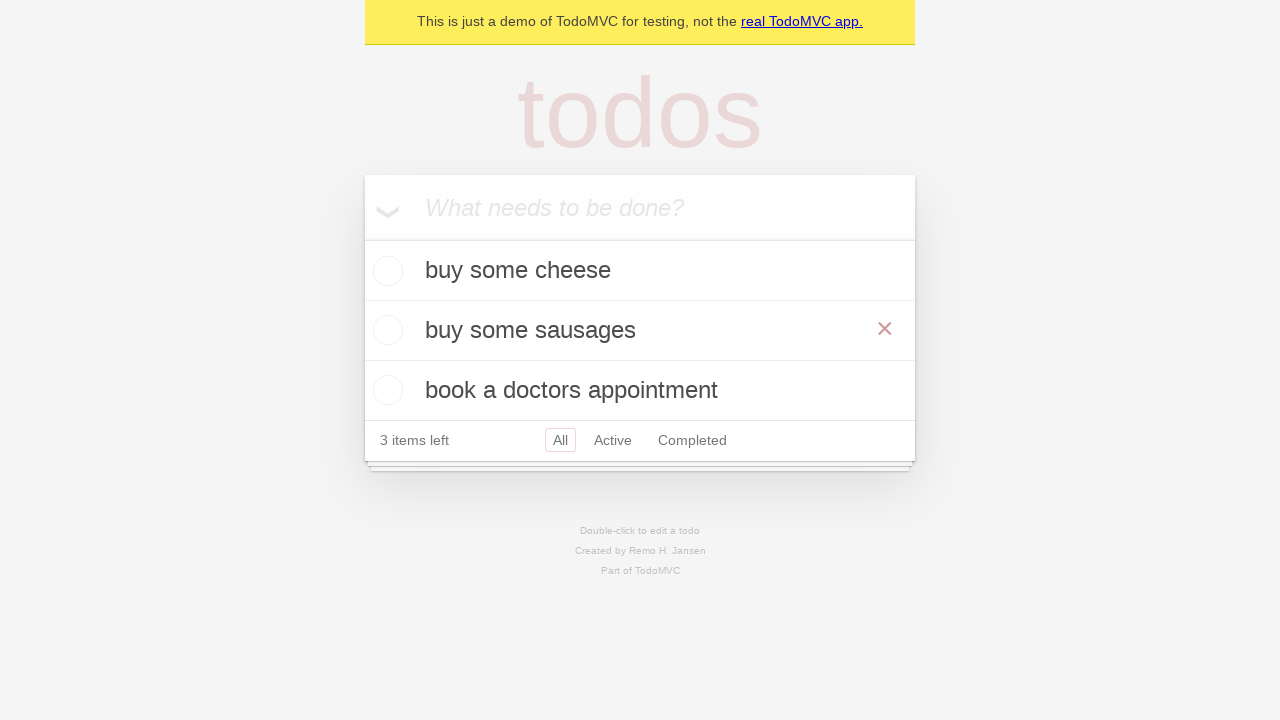

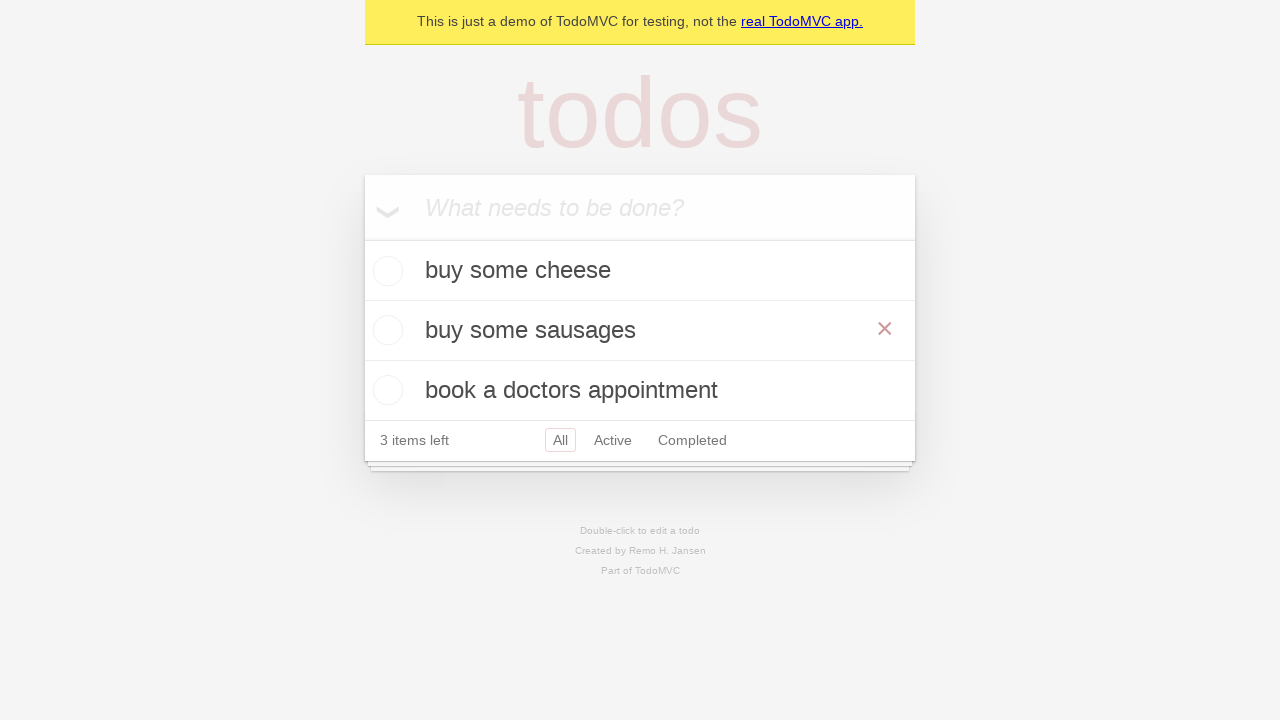